Tests checkbox functionality by checking the state of checkboxes and clicking them to ensure they become selected.

Starting URL: http://the-internet.herokuapp.com/checkboxes

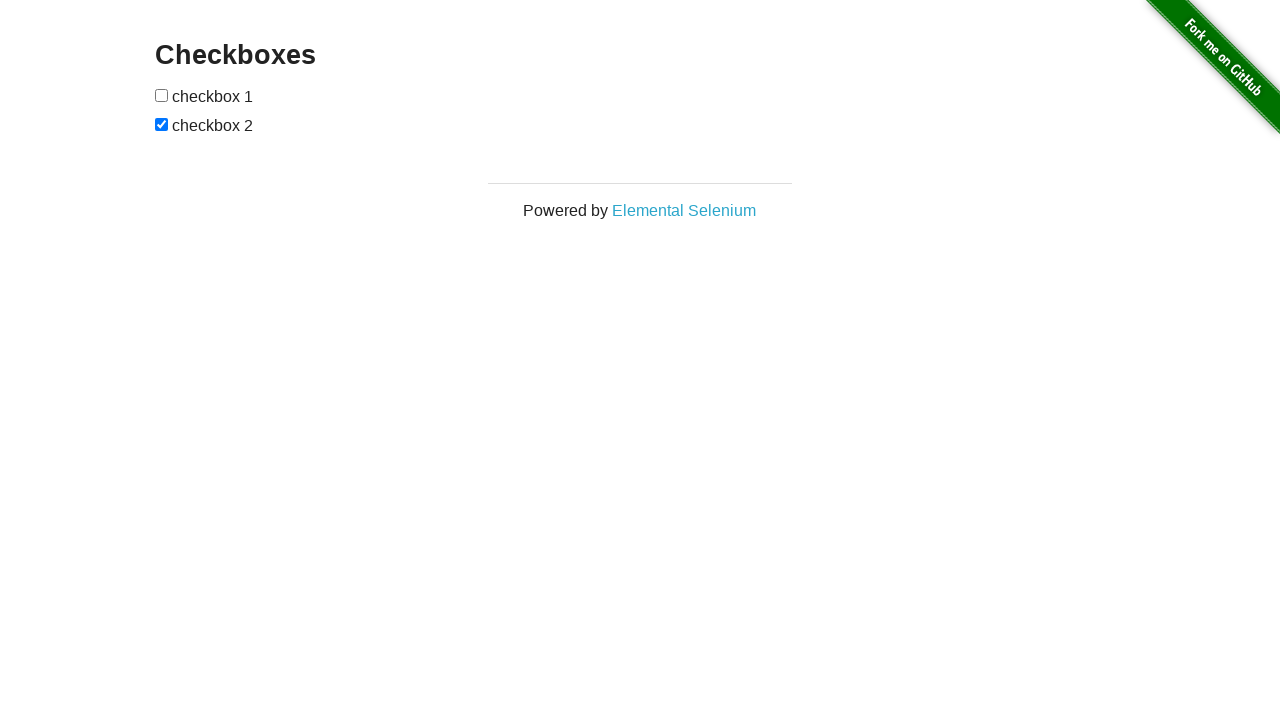

Navigated to checkboxes page
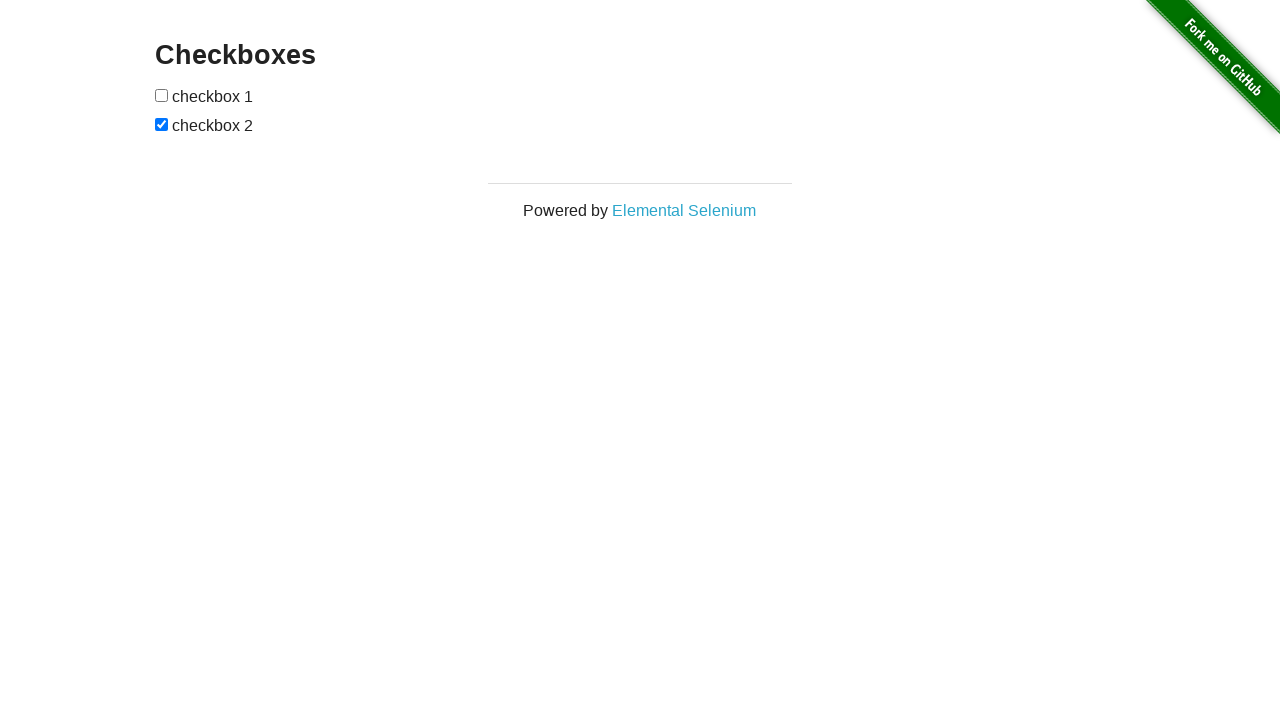

Located all checkboxes on the page
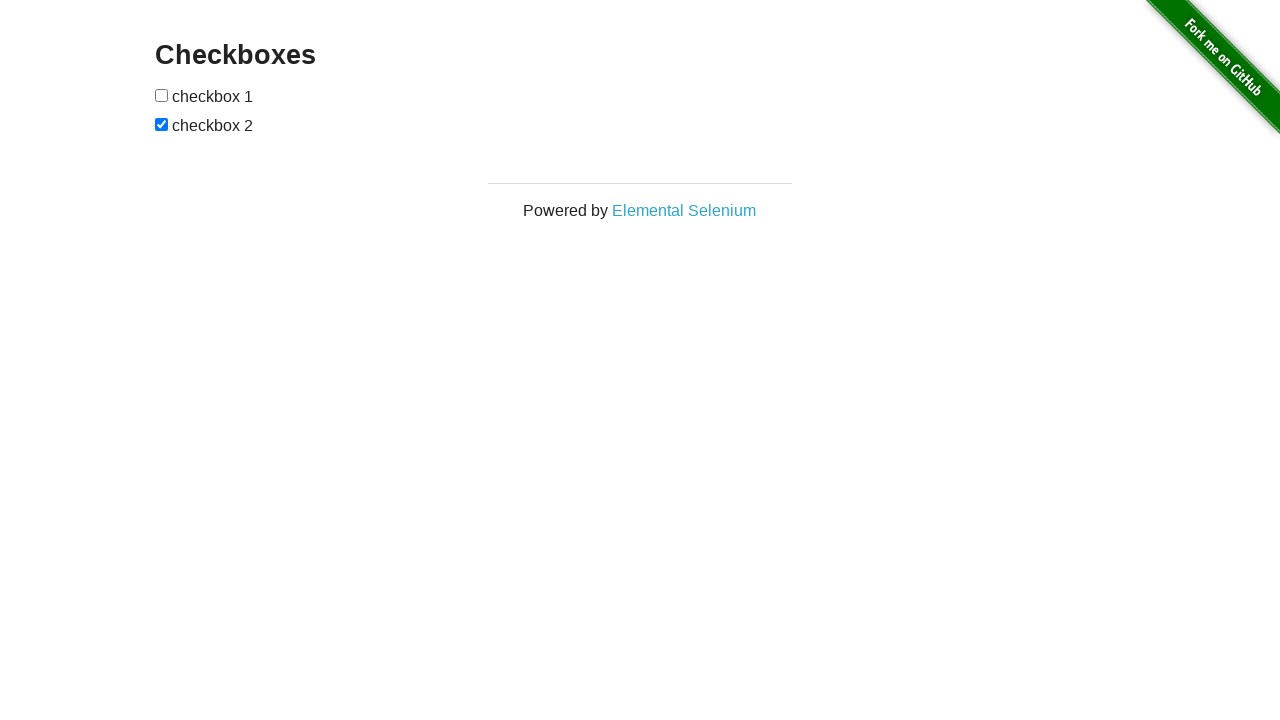

Selected first checkbox element
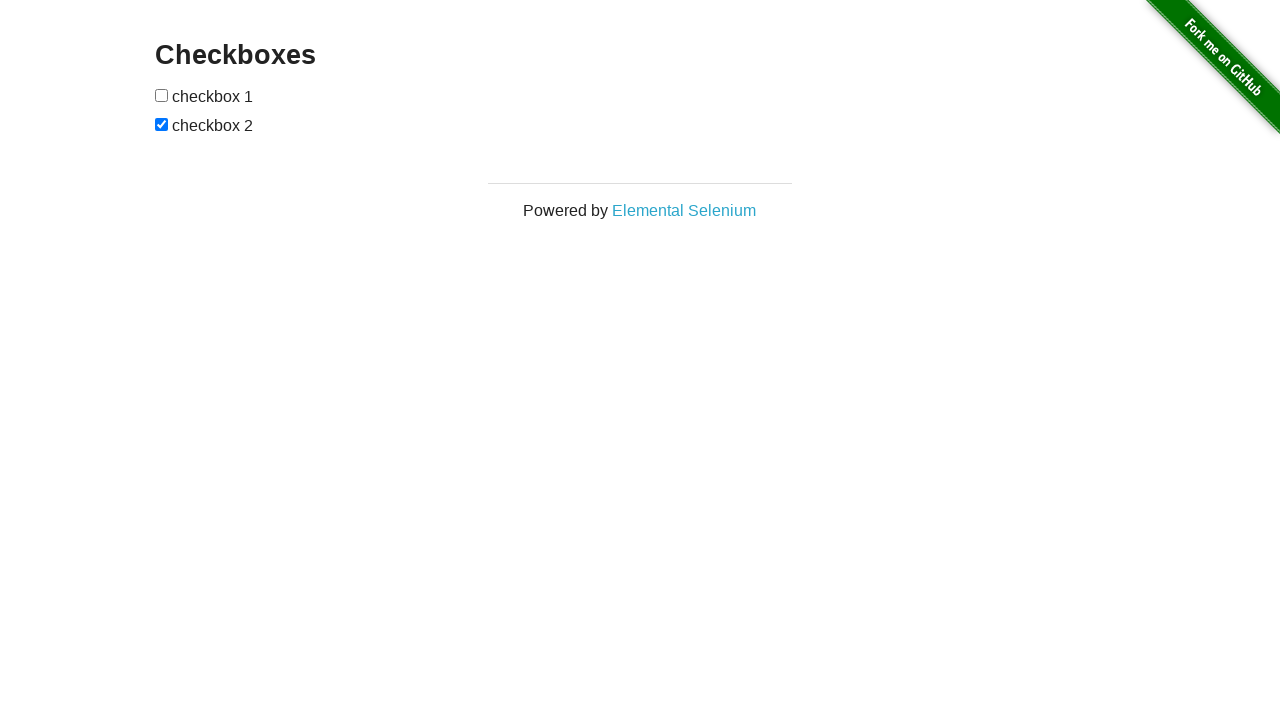

First checkbox is unchecked
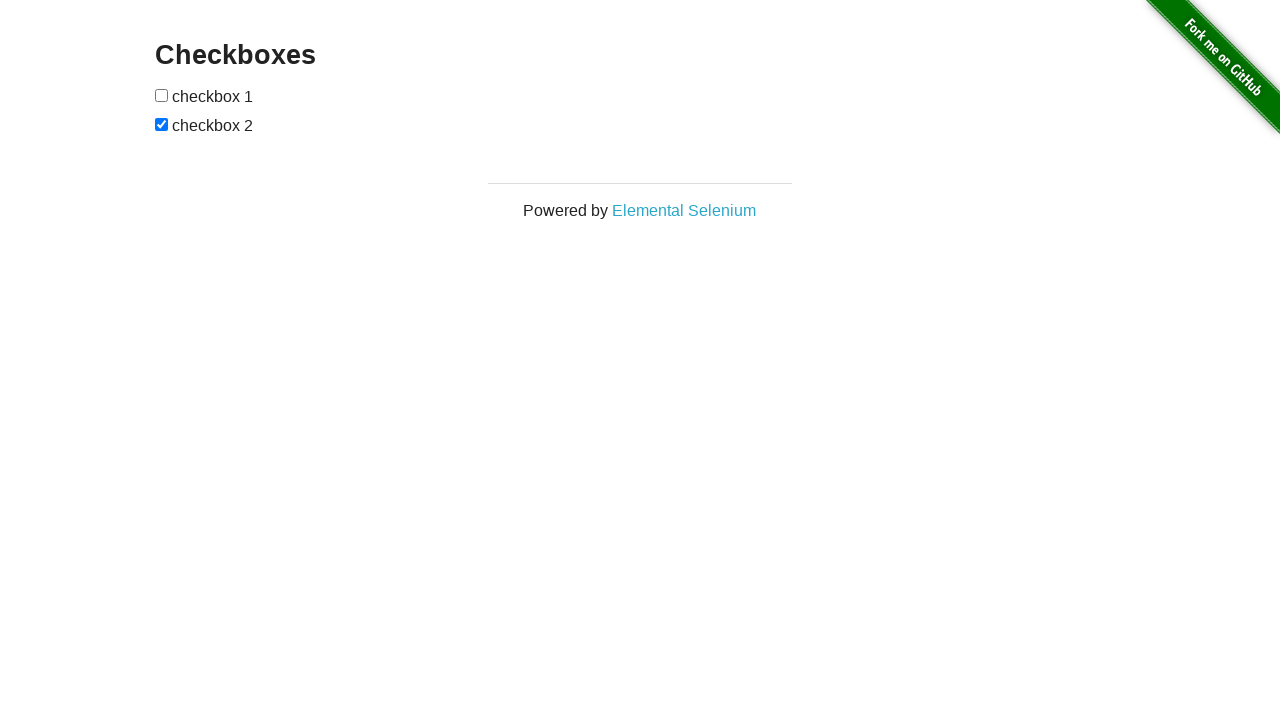

Clicked first checkbox to select it at (162, 95) on [type=checkbox] >> nth=0
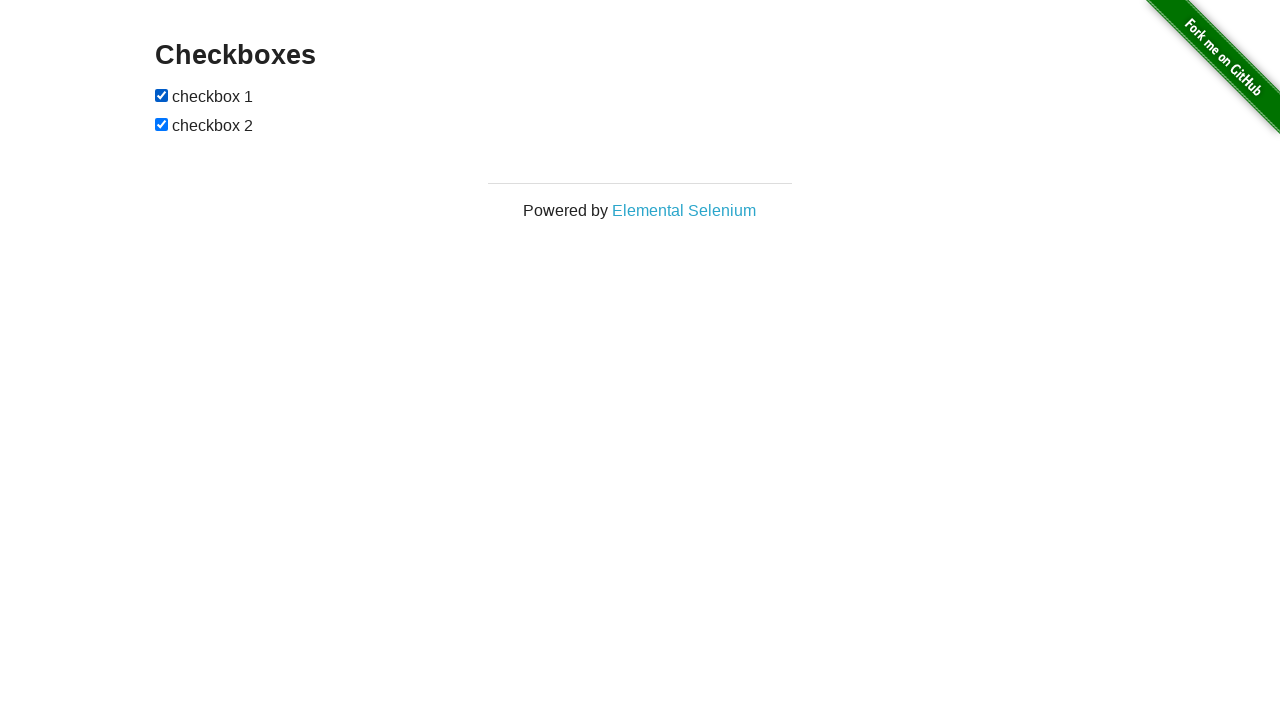

Verified first checkbox is checked: True
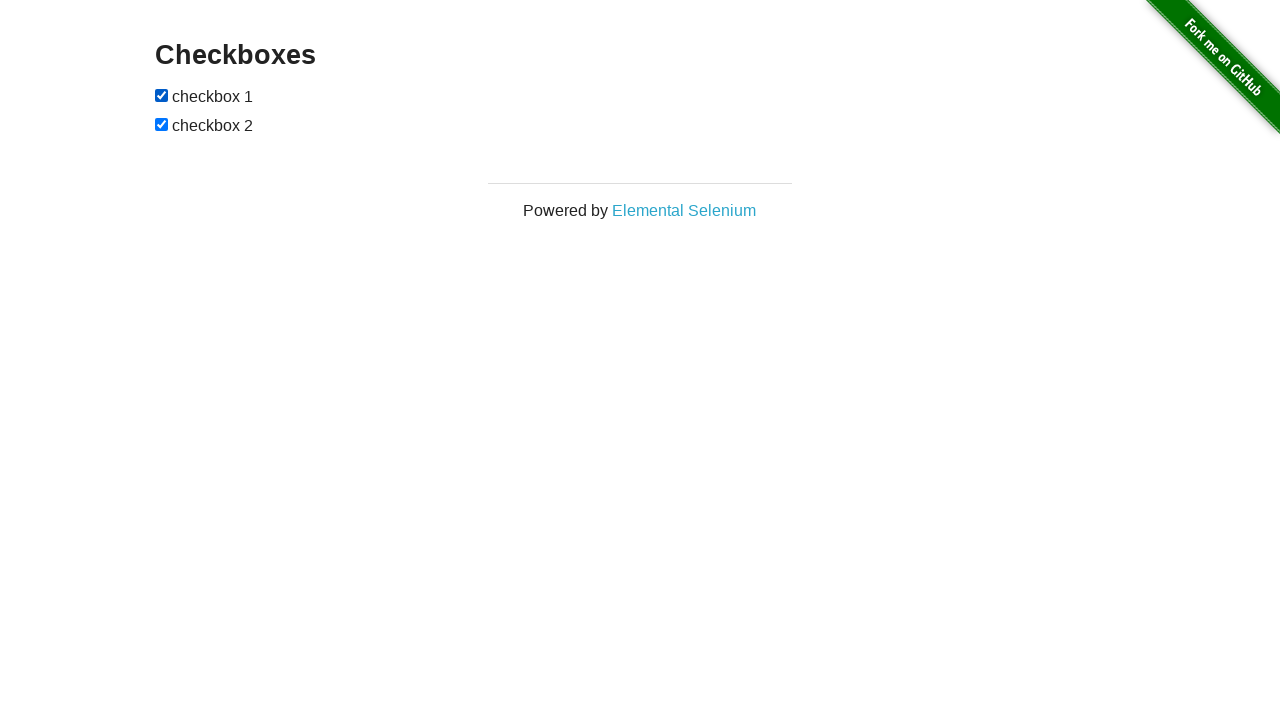

Selected second checkbox element
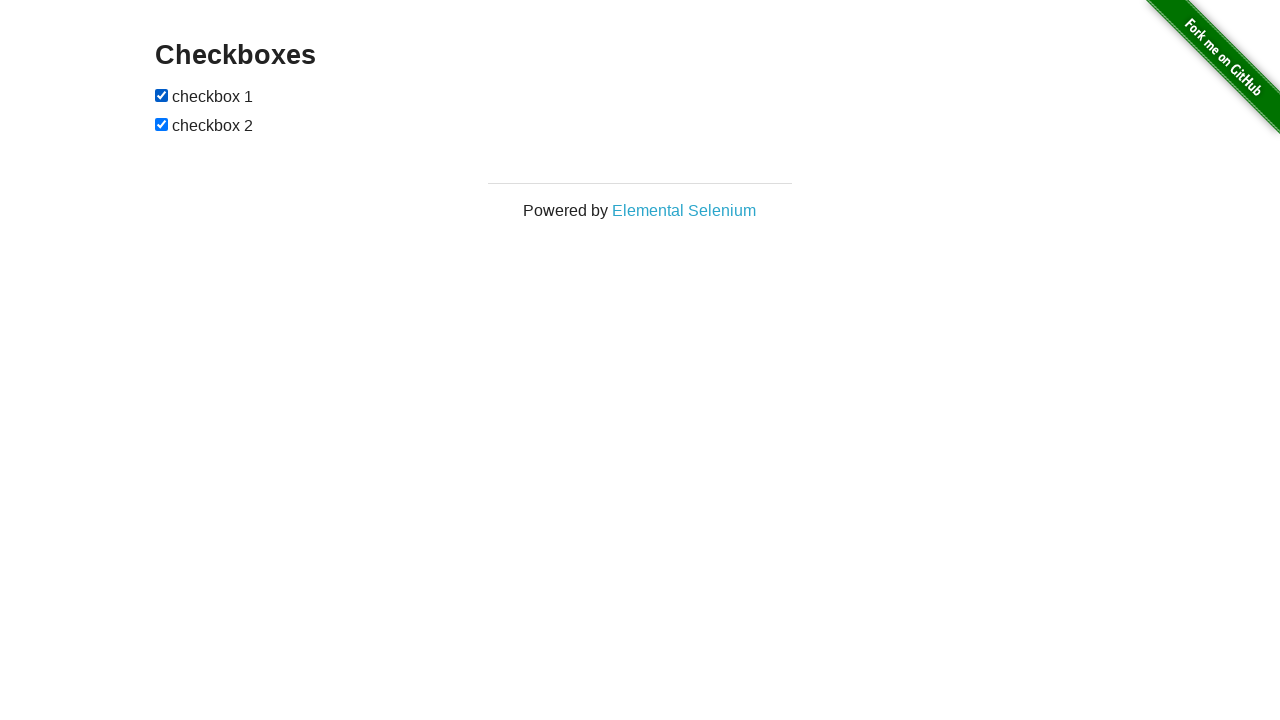

Second checkbox is already checked
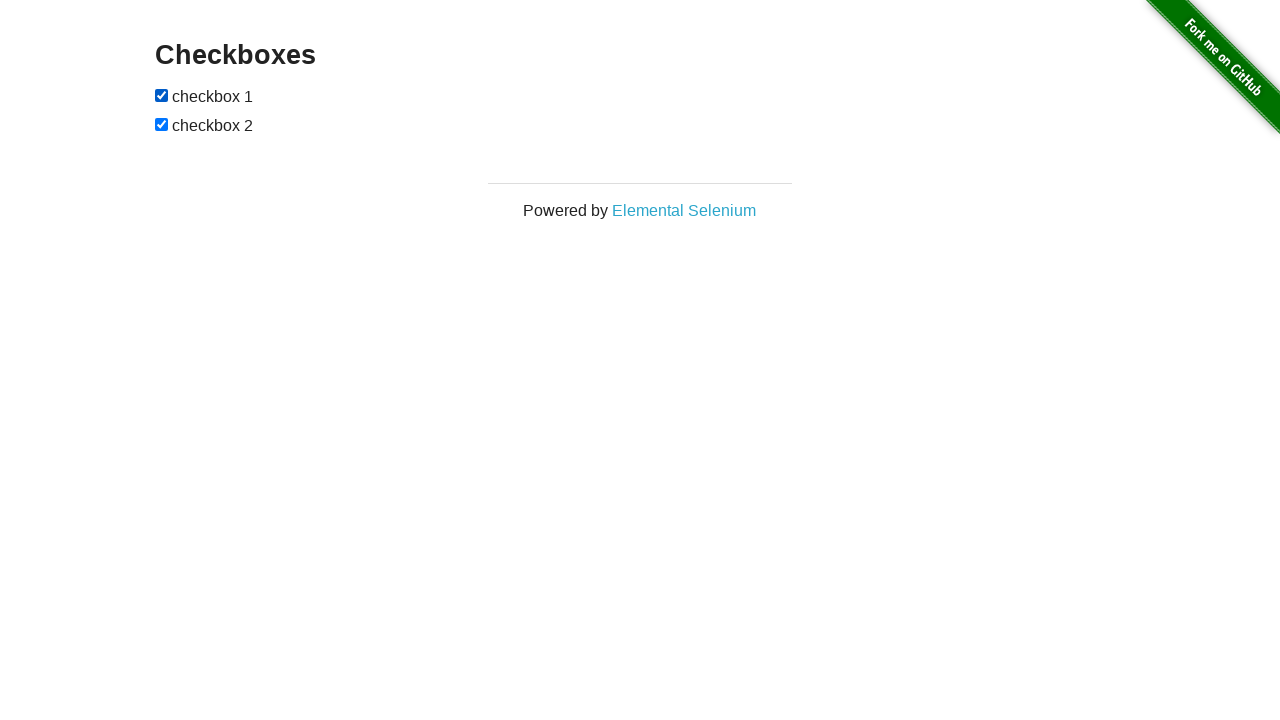

Verified second checkbox is checked: True
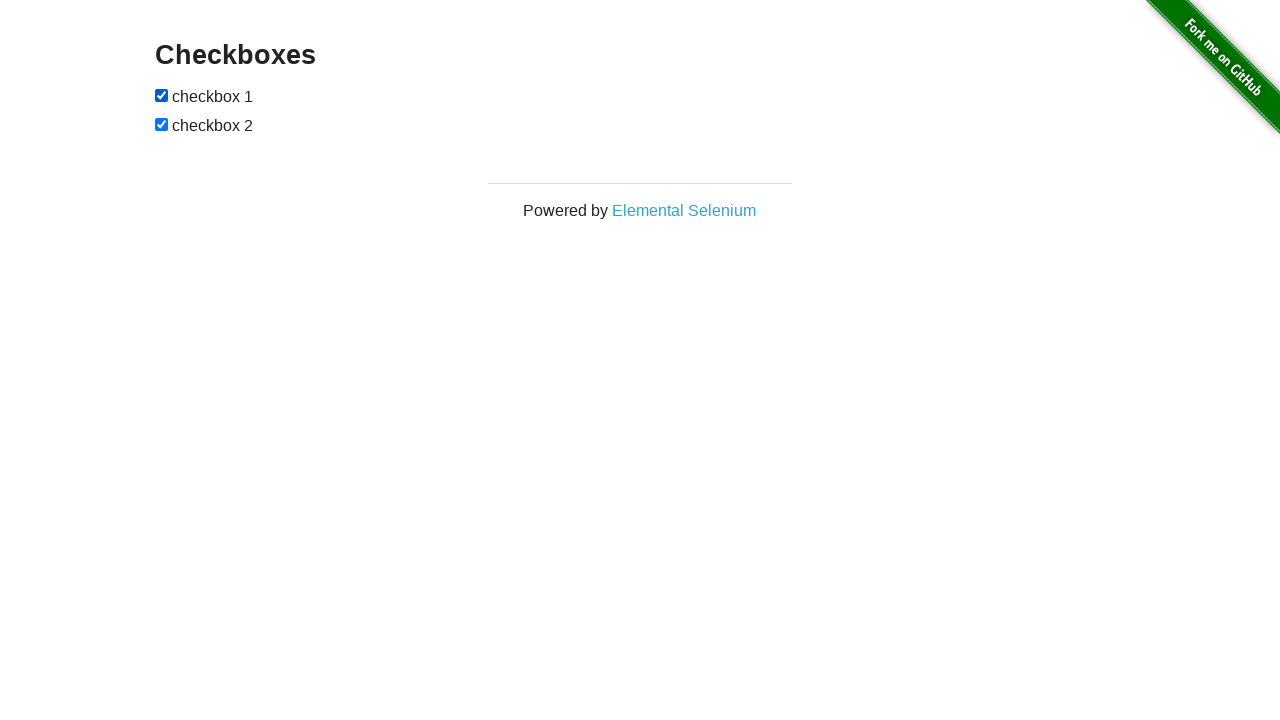

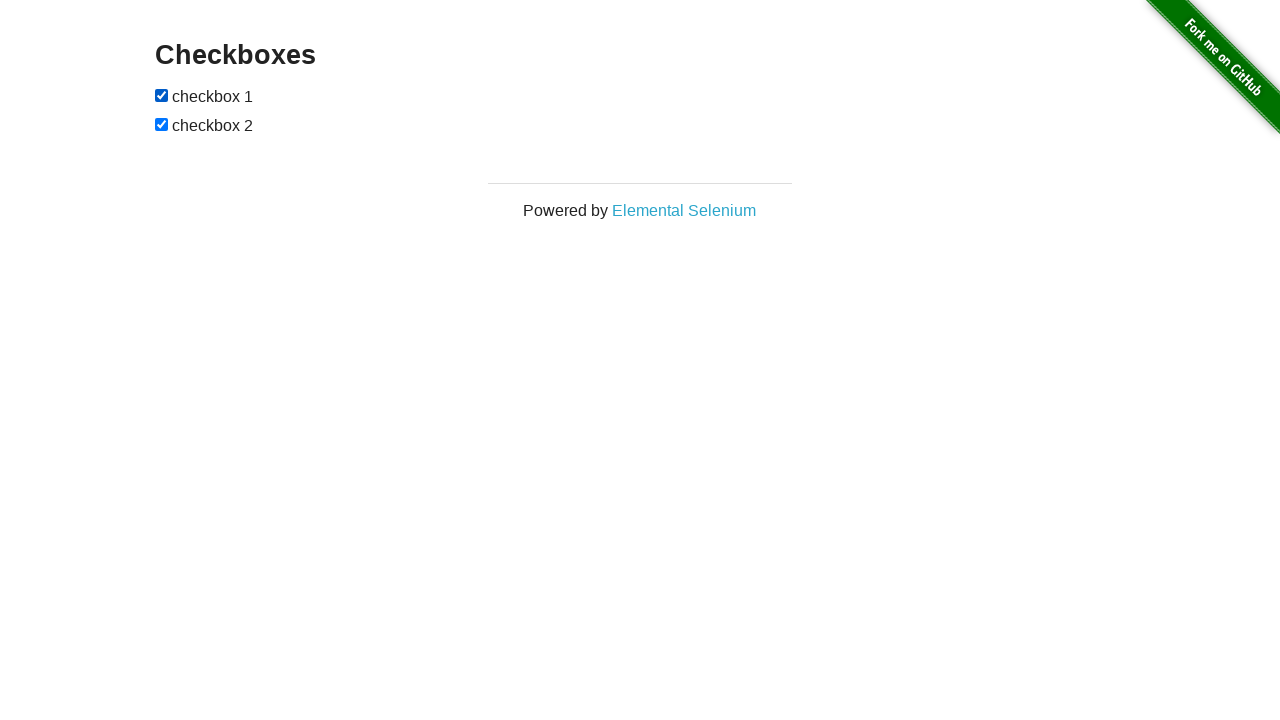